Tests that the Clear completed button displays correct text when items are completed

Starting URL: https://demo.playwright.dev/todomvc

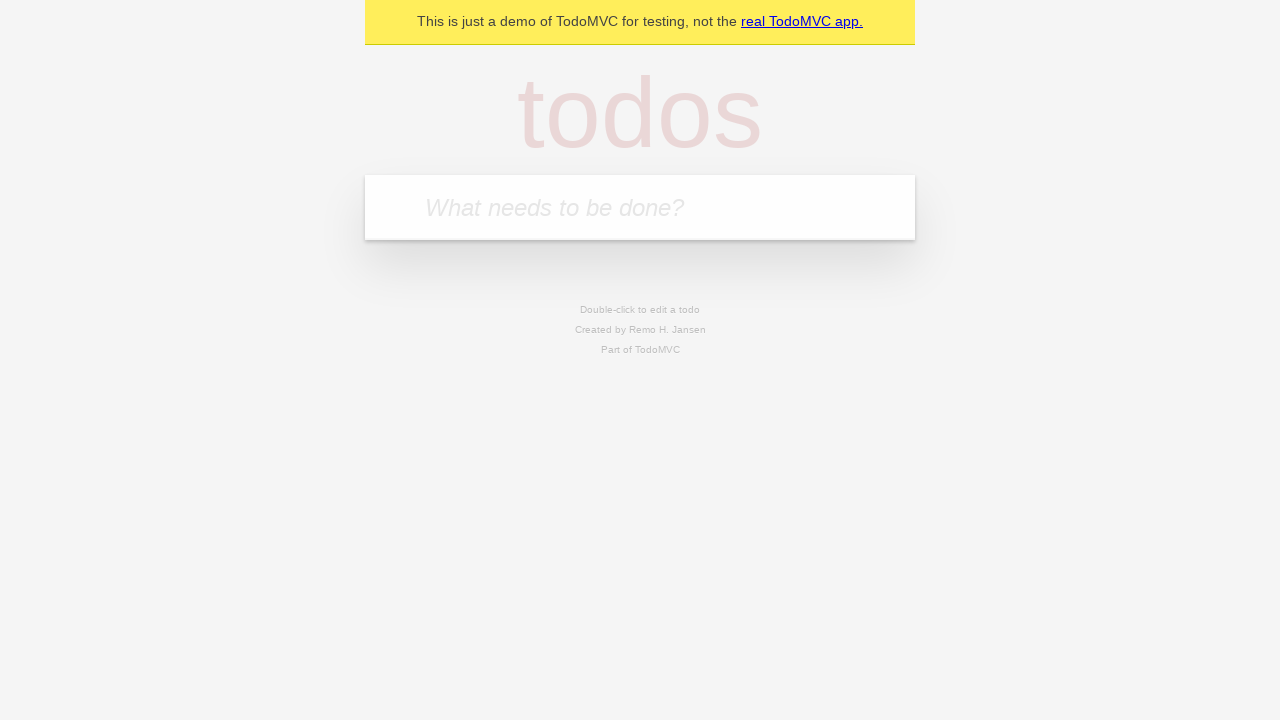

Filled todo input with 'buy some cheese' on internal:attr=[placeholder="What needs to be done?"i]
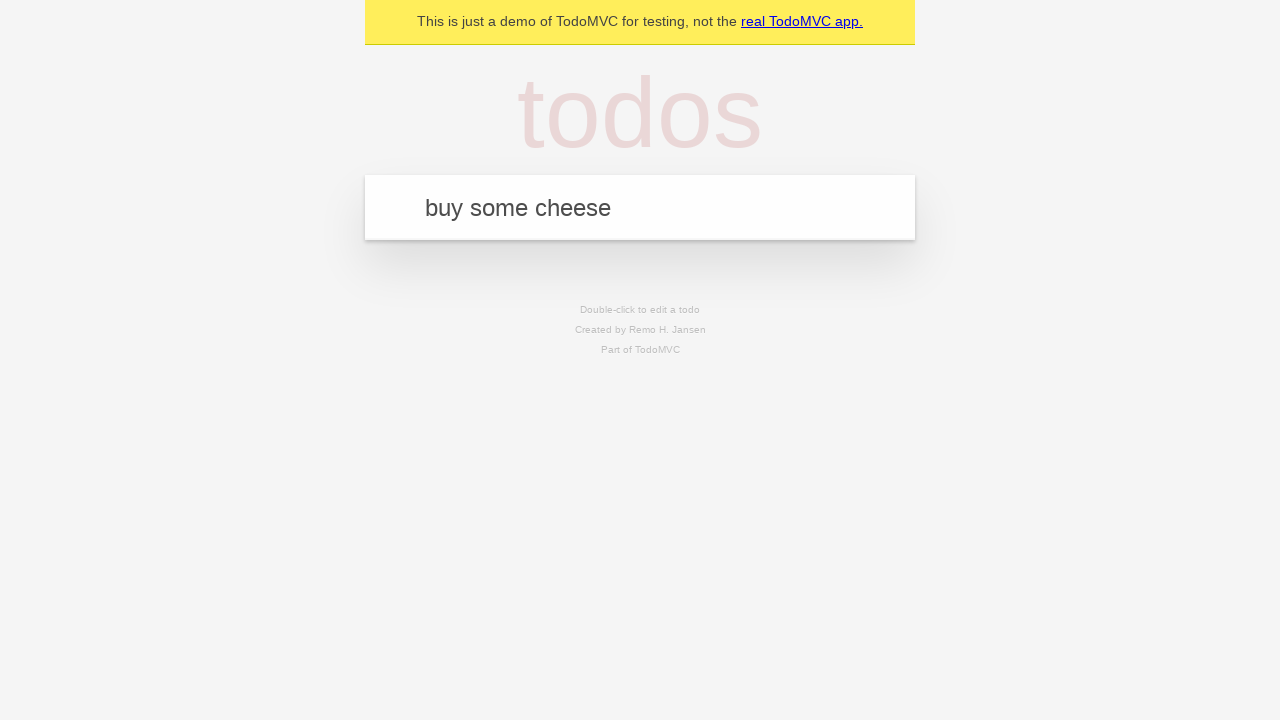

Pressed Enter to create first todo item on internal:attr=[placeholder="What needs to be done?"i]
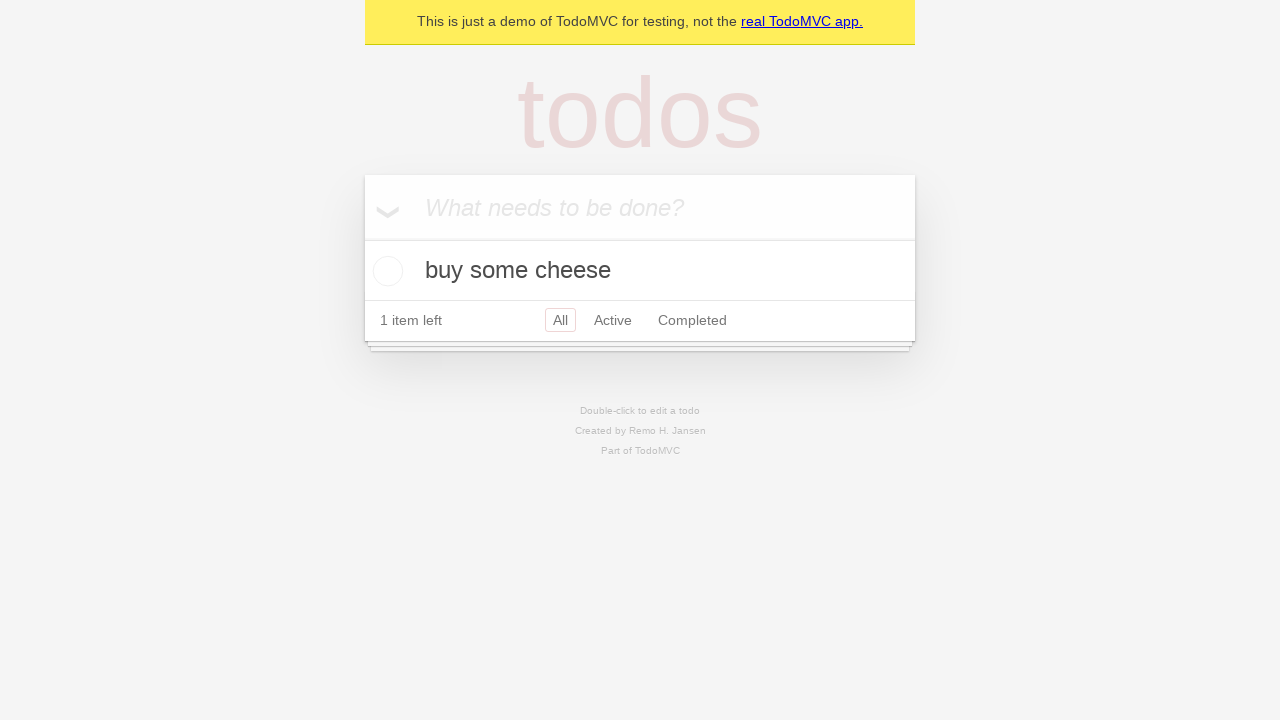

Filled todo input with 'feed the cat' on internal:attr=[placeholder="What needs to be done?"i]
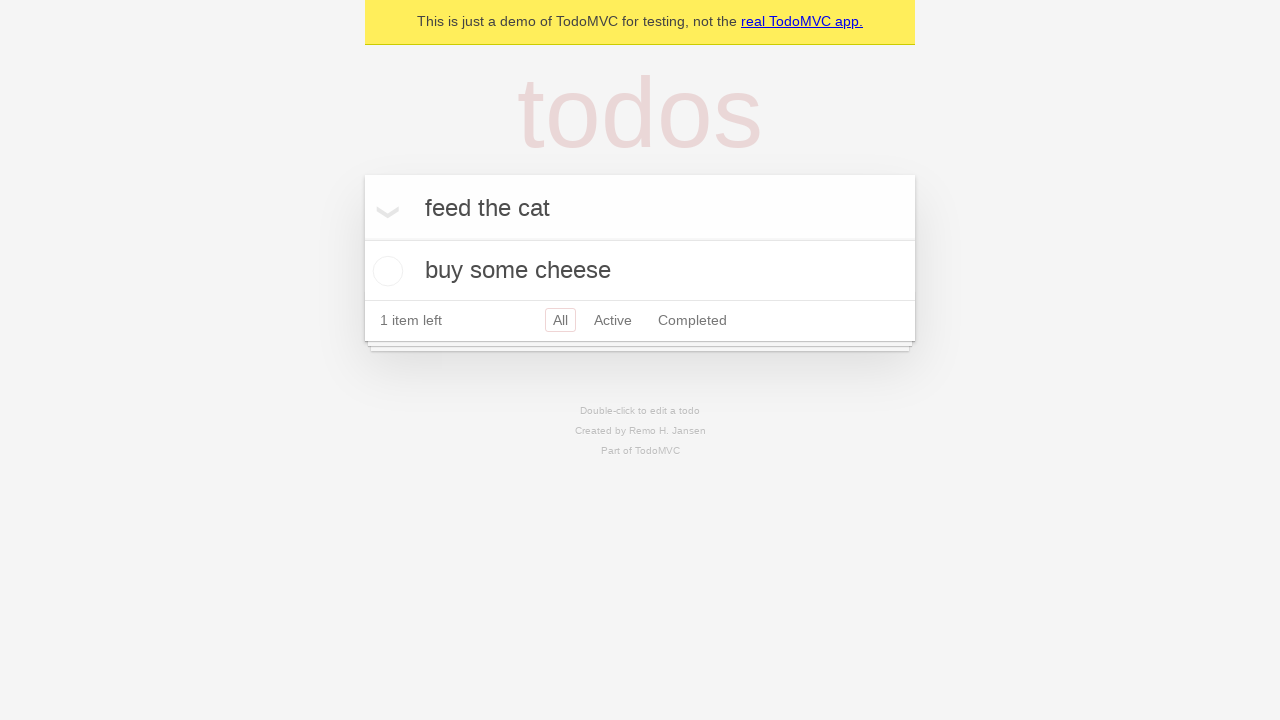

Pressed Enter to create second todo item on internal:attr=[placeholder="What needs to be done?"i]
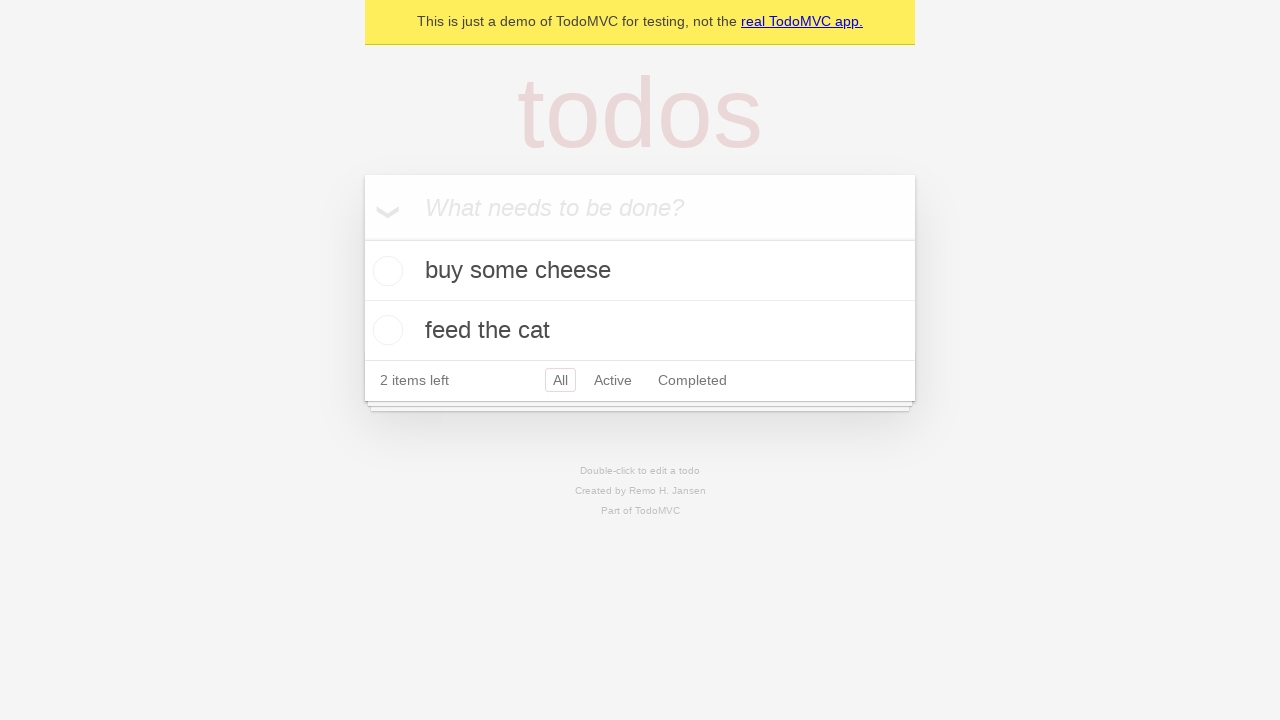

Filled todo input with 'book a doctors appointment' on internal:attr=[placeholder="What needs to be done?"i]
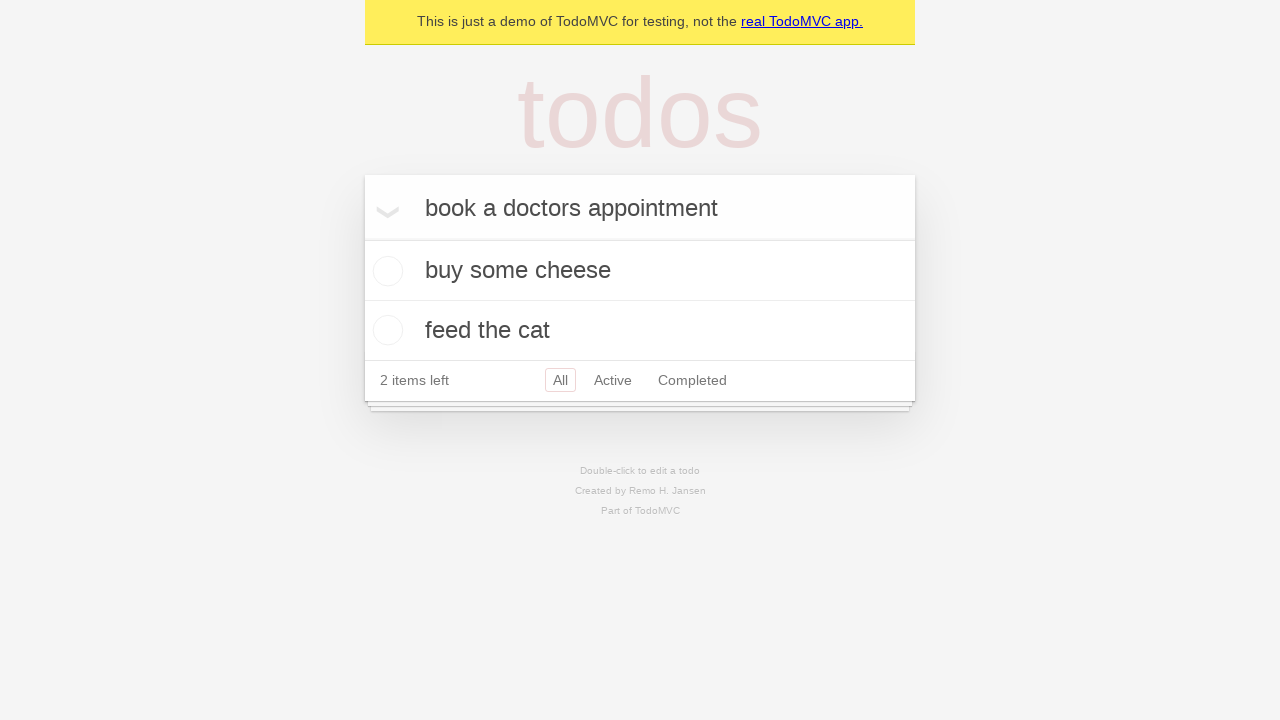

Pressed Enter to create third todo item on internal:attr=[placeholder="What needs to be done?"i]
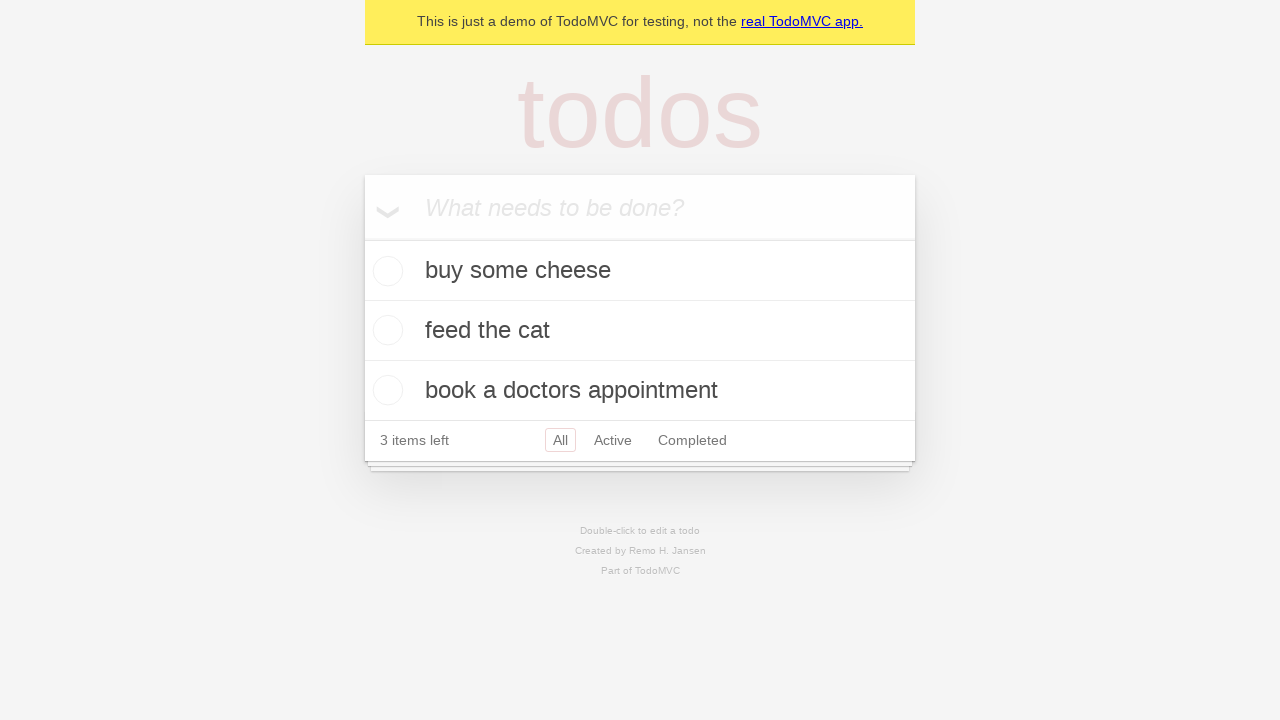

Checked the first todo item as completed at (385, 271) on .todo-list li .toggle >> nth=0
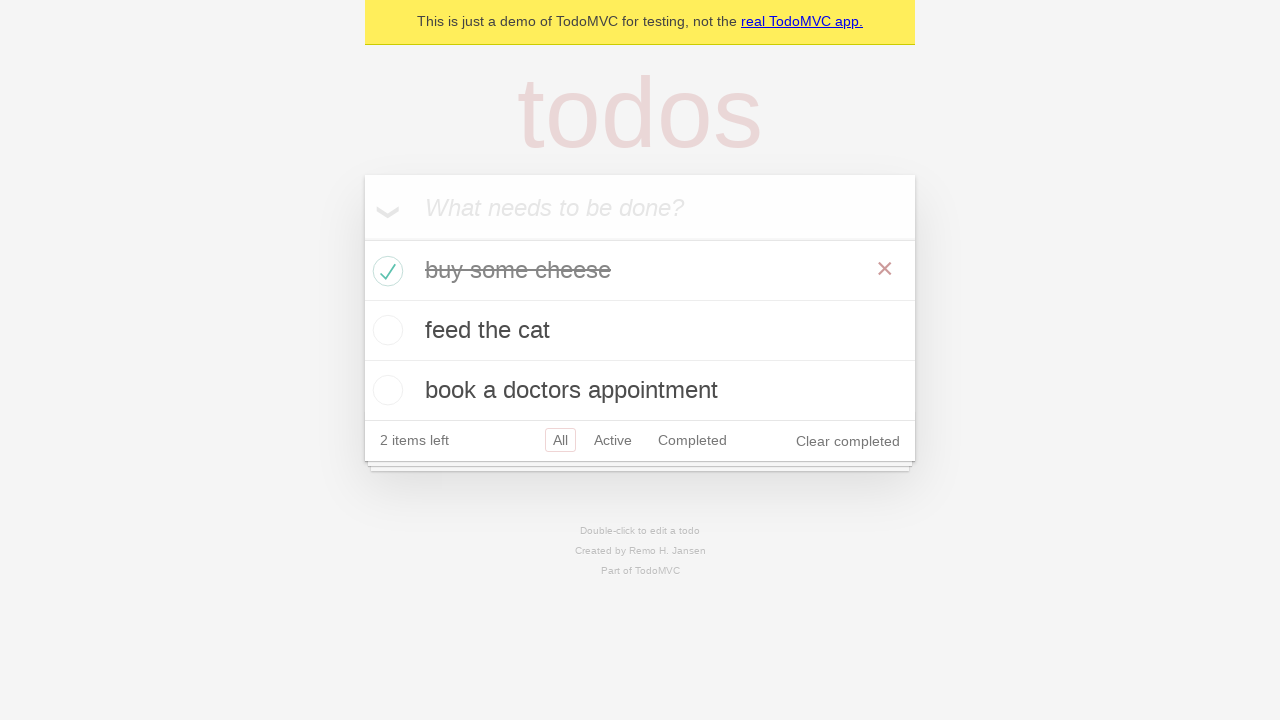

Clear completed button is visible with correct text
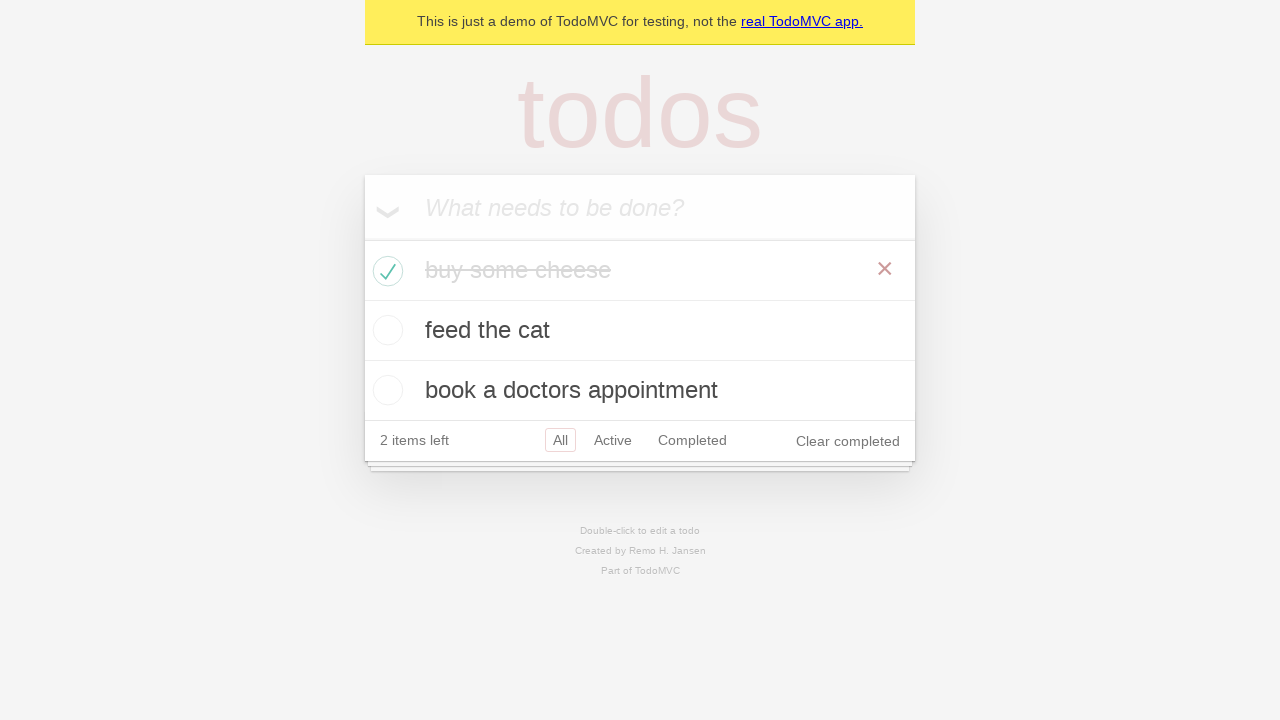

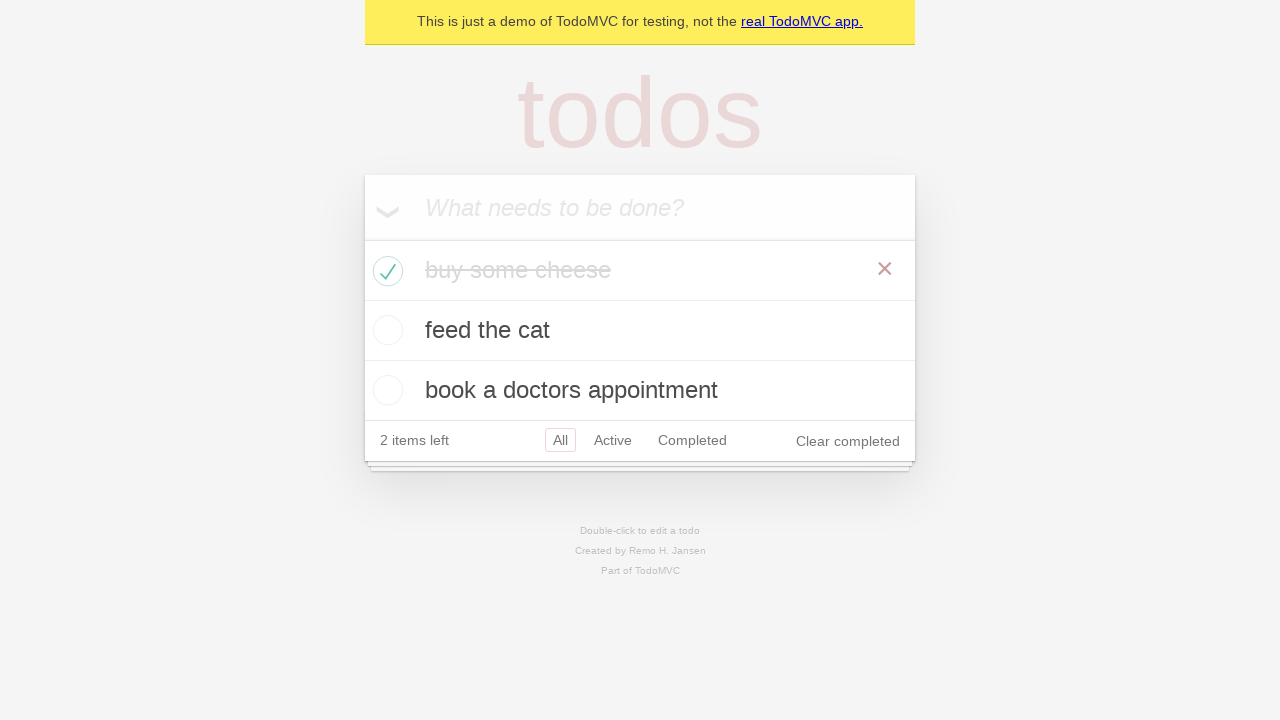